Enters text into an input field on the page

Starting URL: https://dgotlieb.github.io/JavaCI/index.html

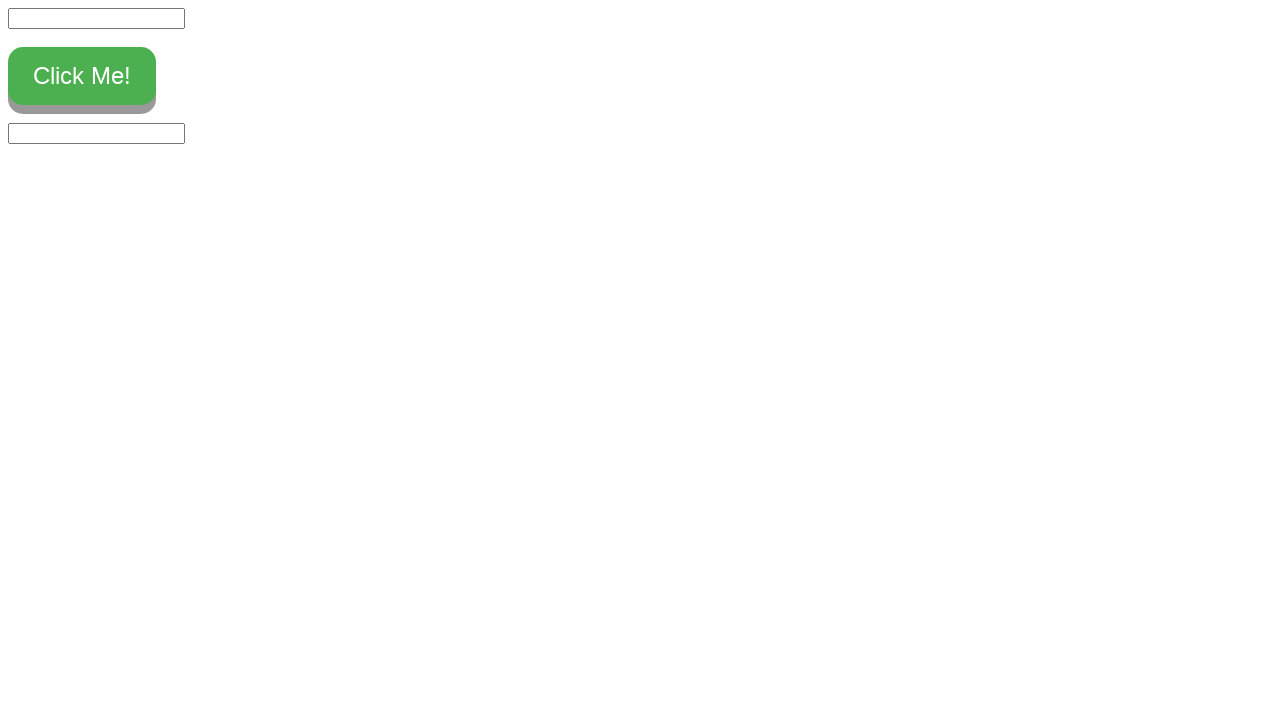

Entered text 'hello' into the input field on input[type='text']
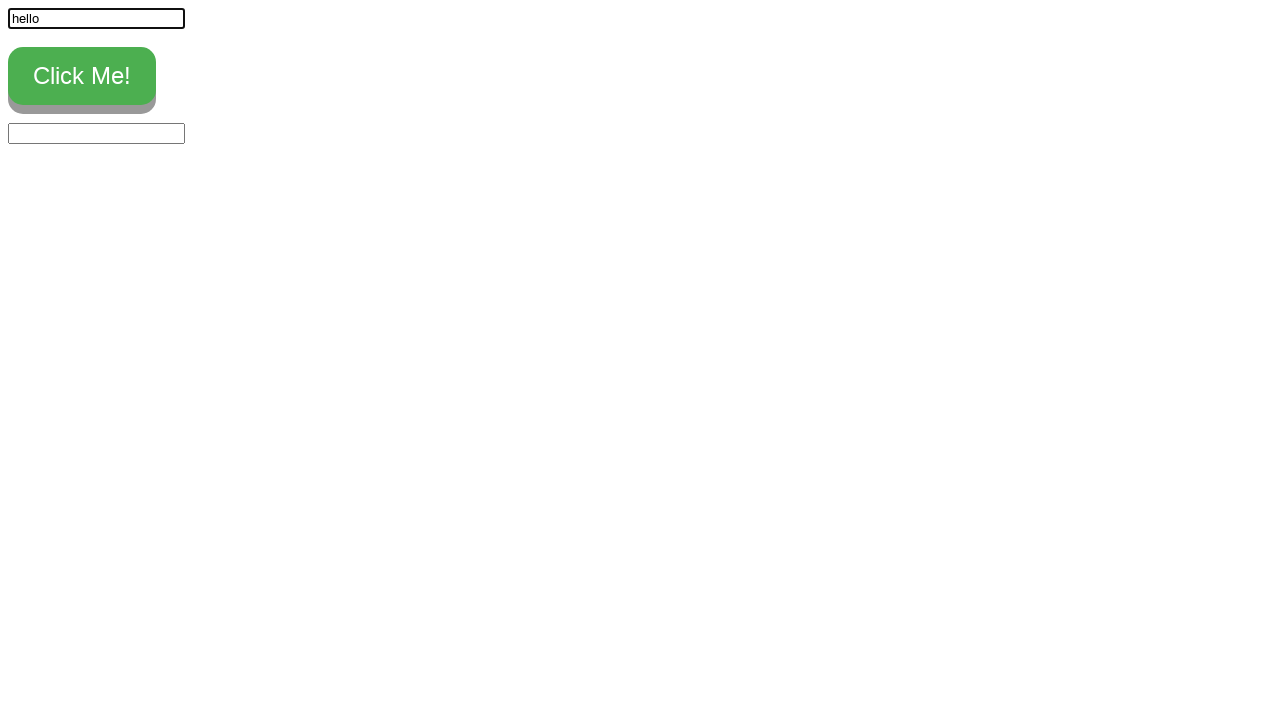

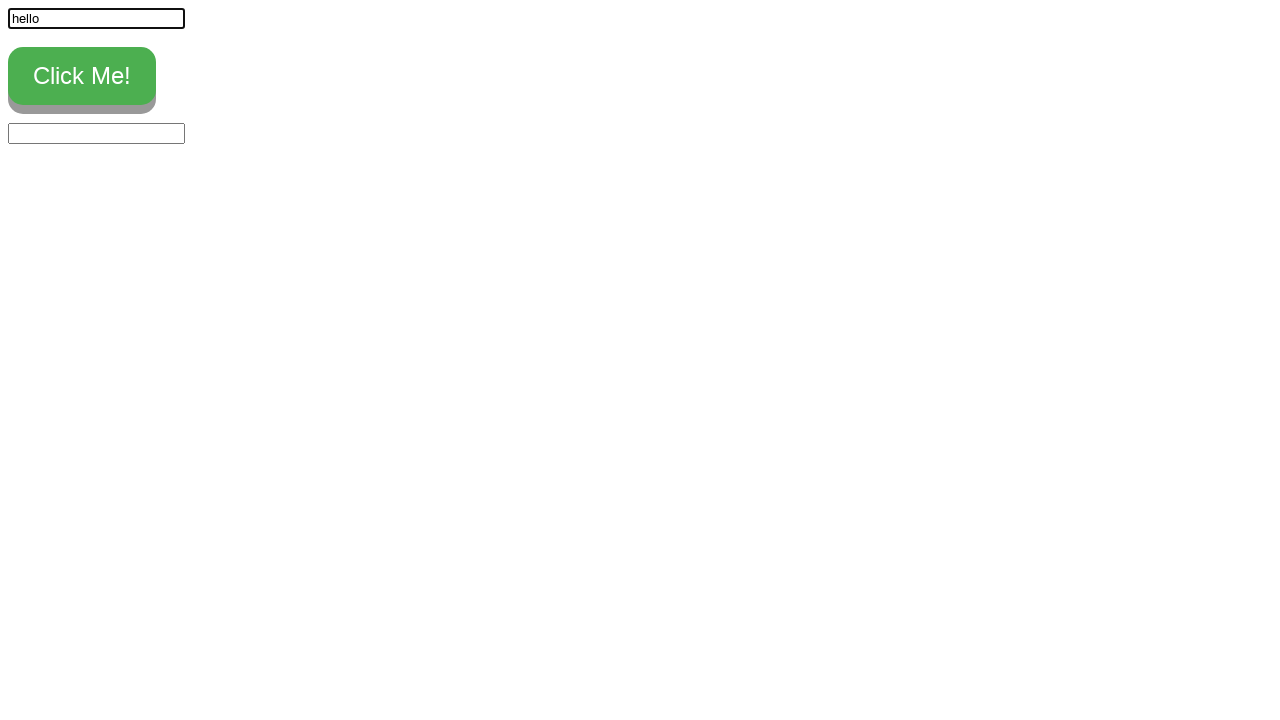